Tests drag and drop functionality by dragging a logo image to a drop area

Starting URL: https://demo.automationtesting.in/Dynamic.html

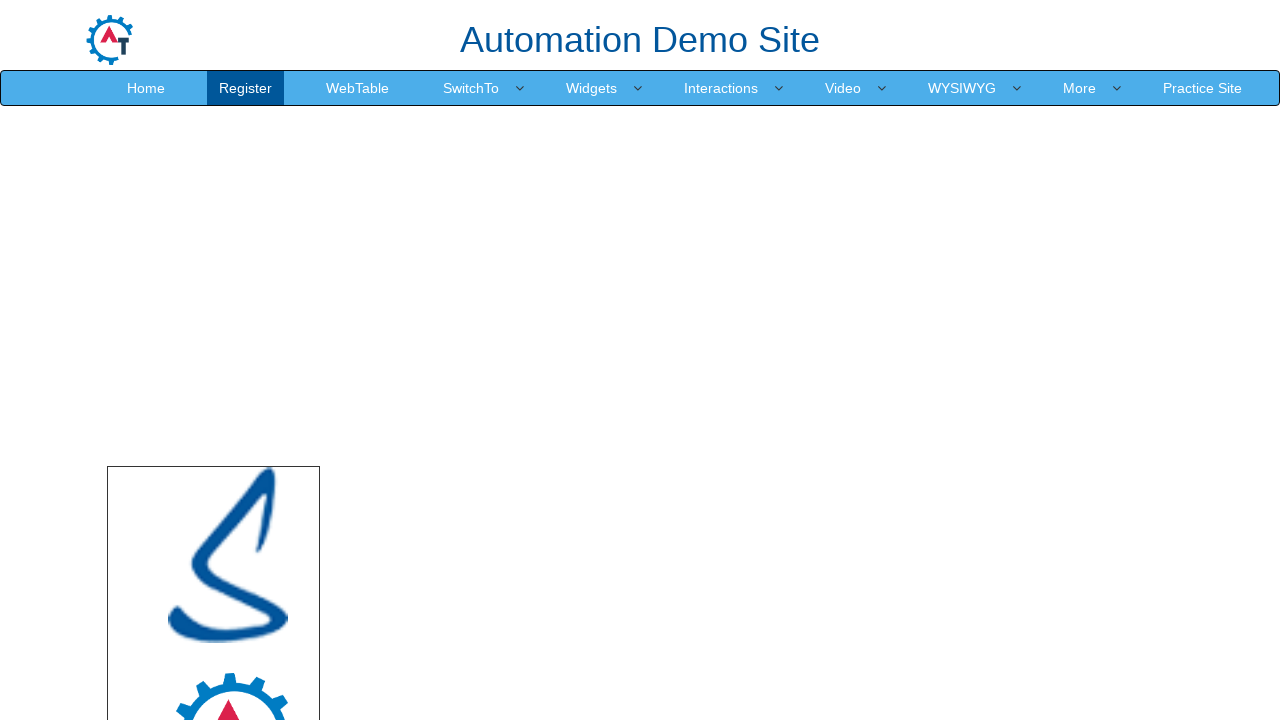

Set viewport size to 1920x1080
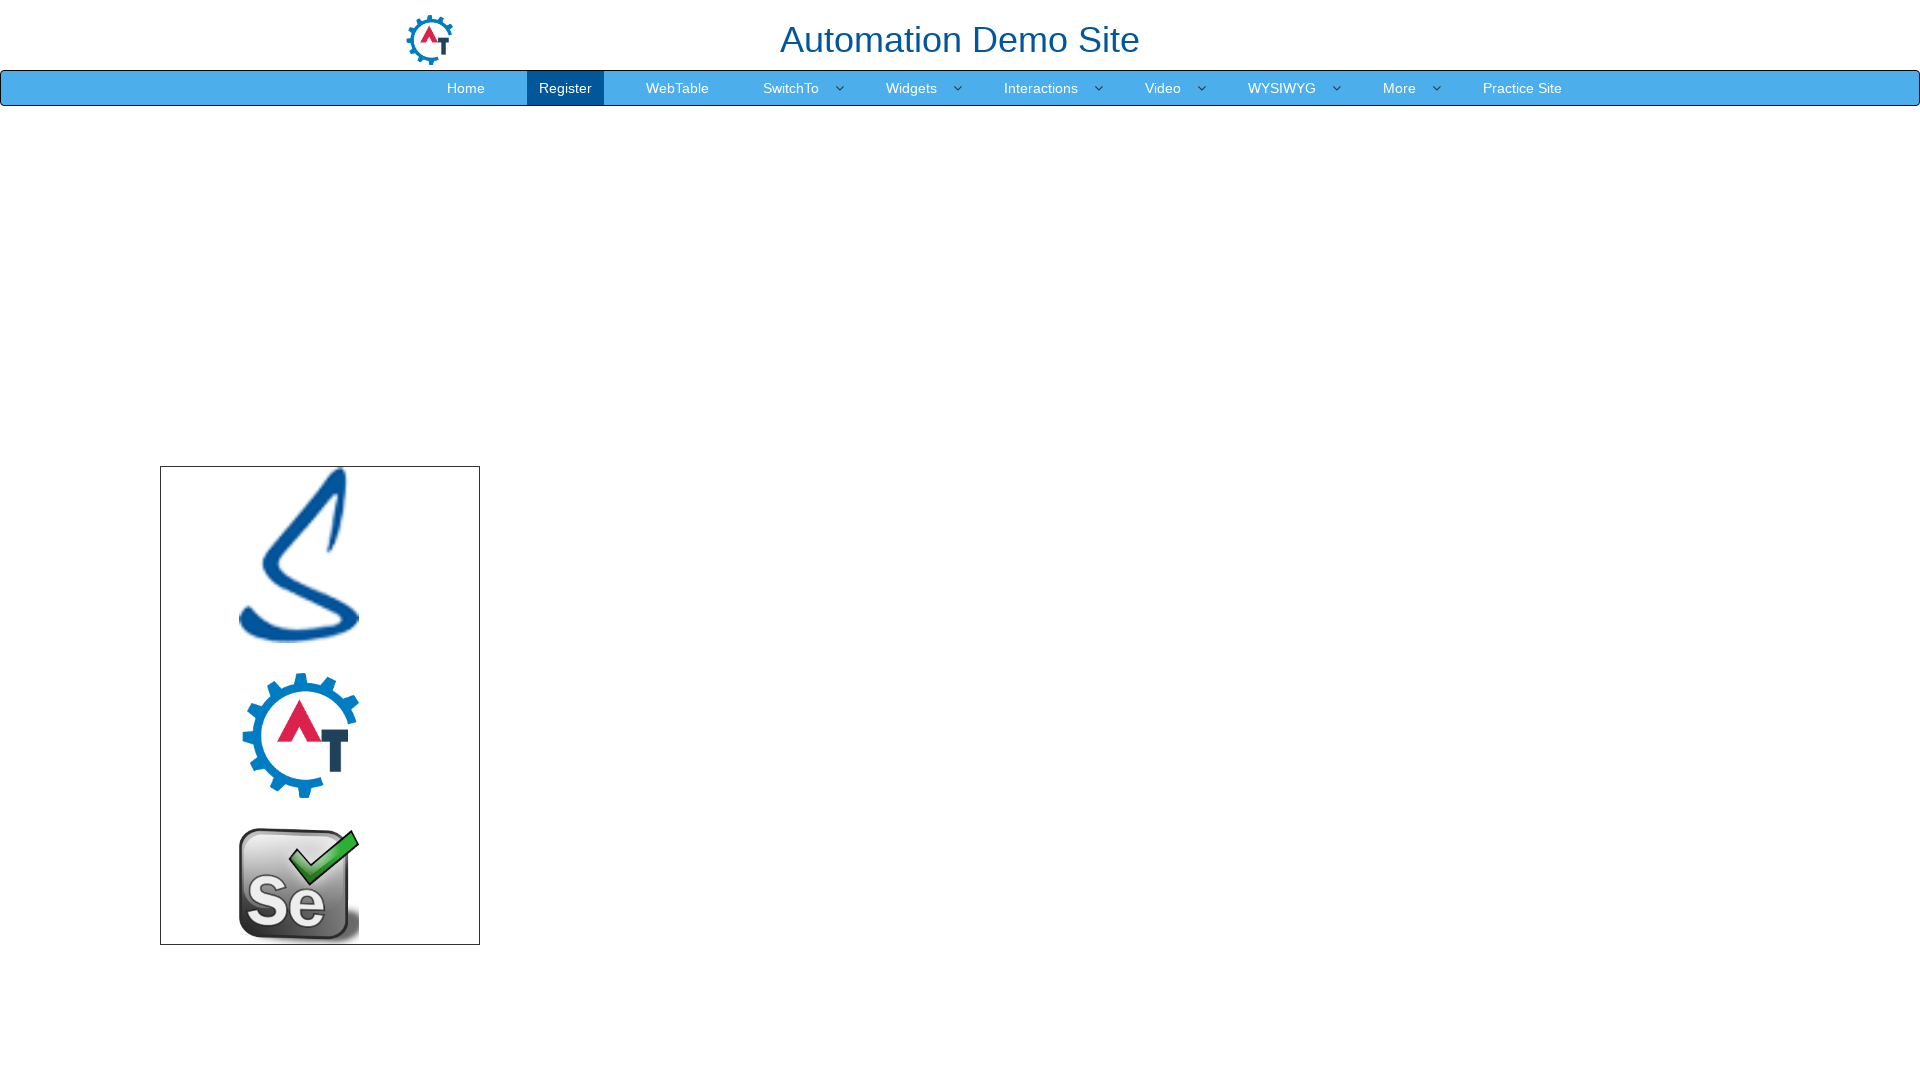

Located logo image element
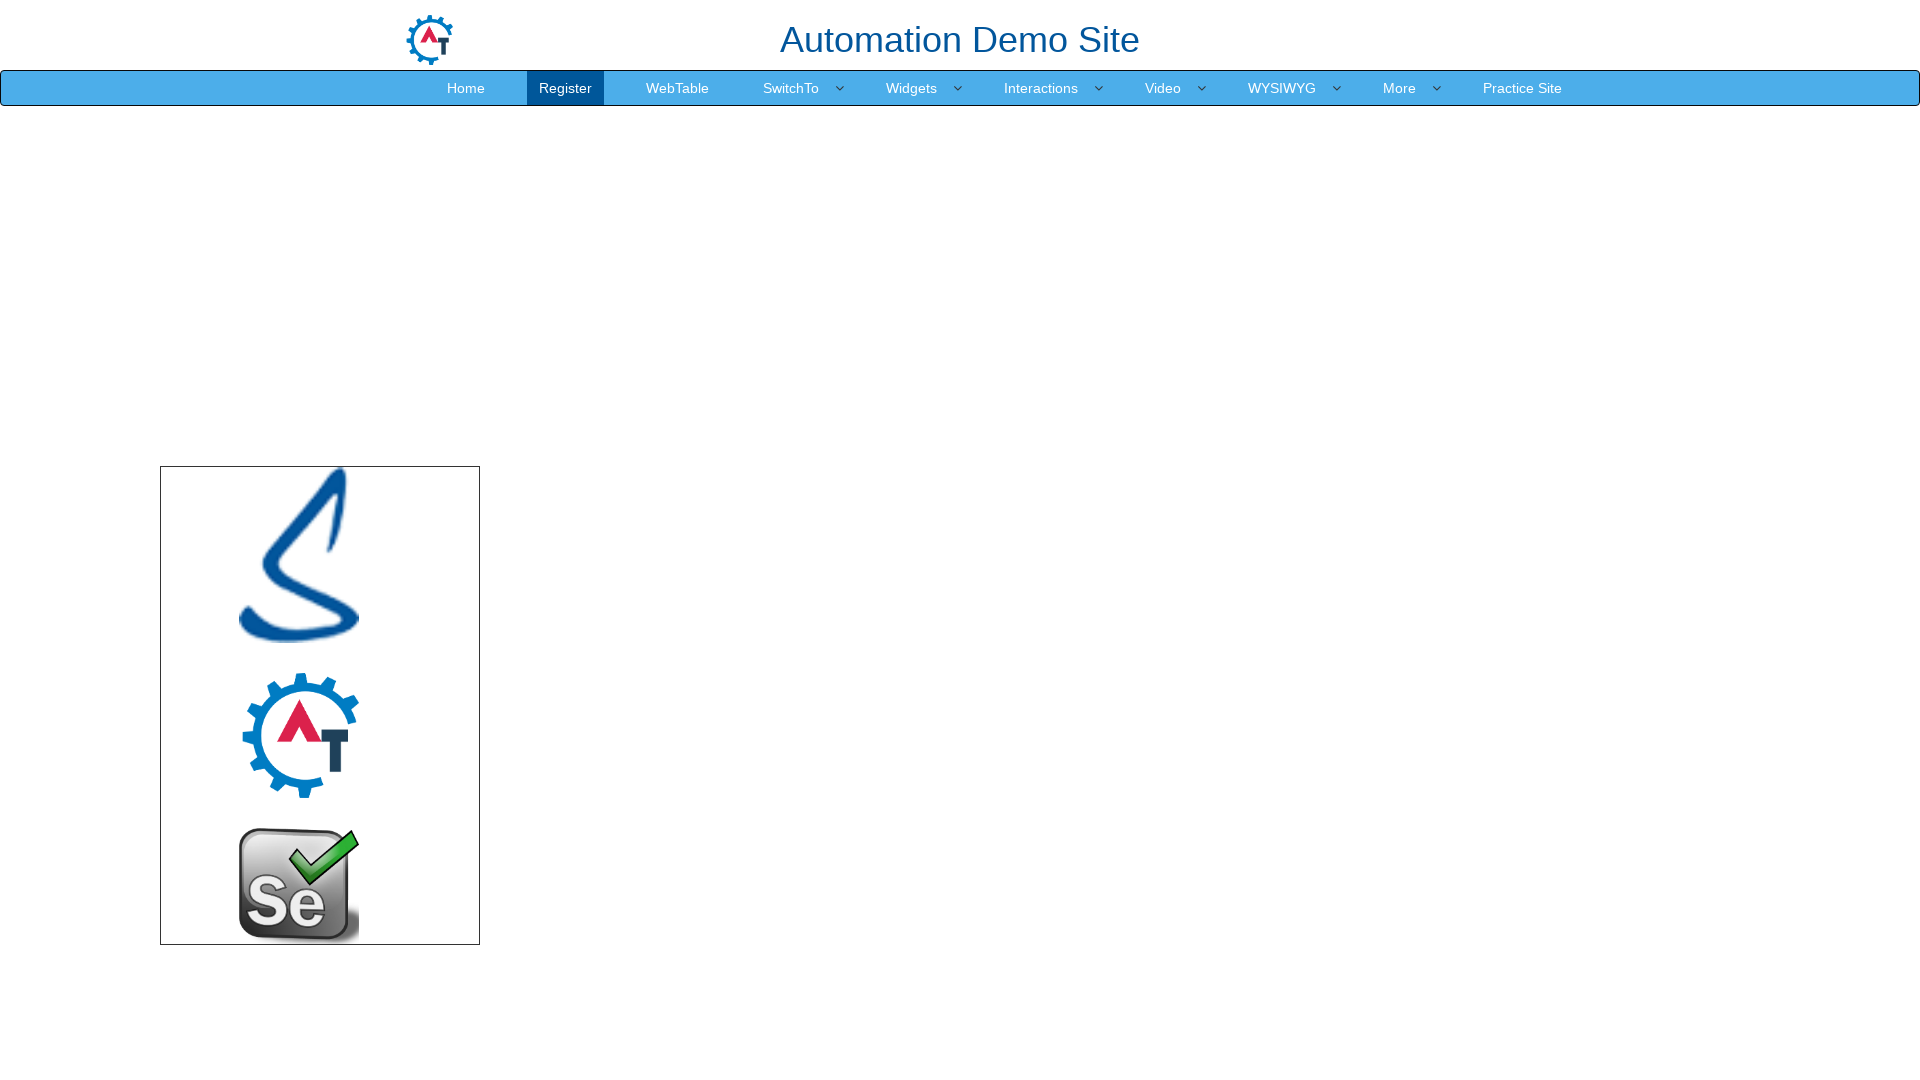

Located drop area element
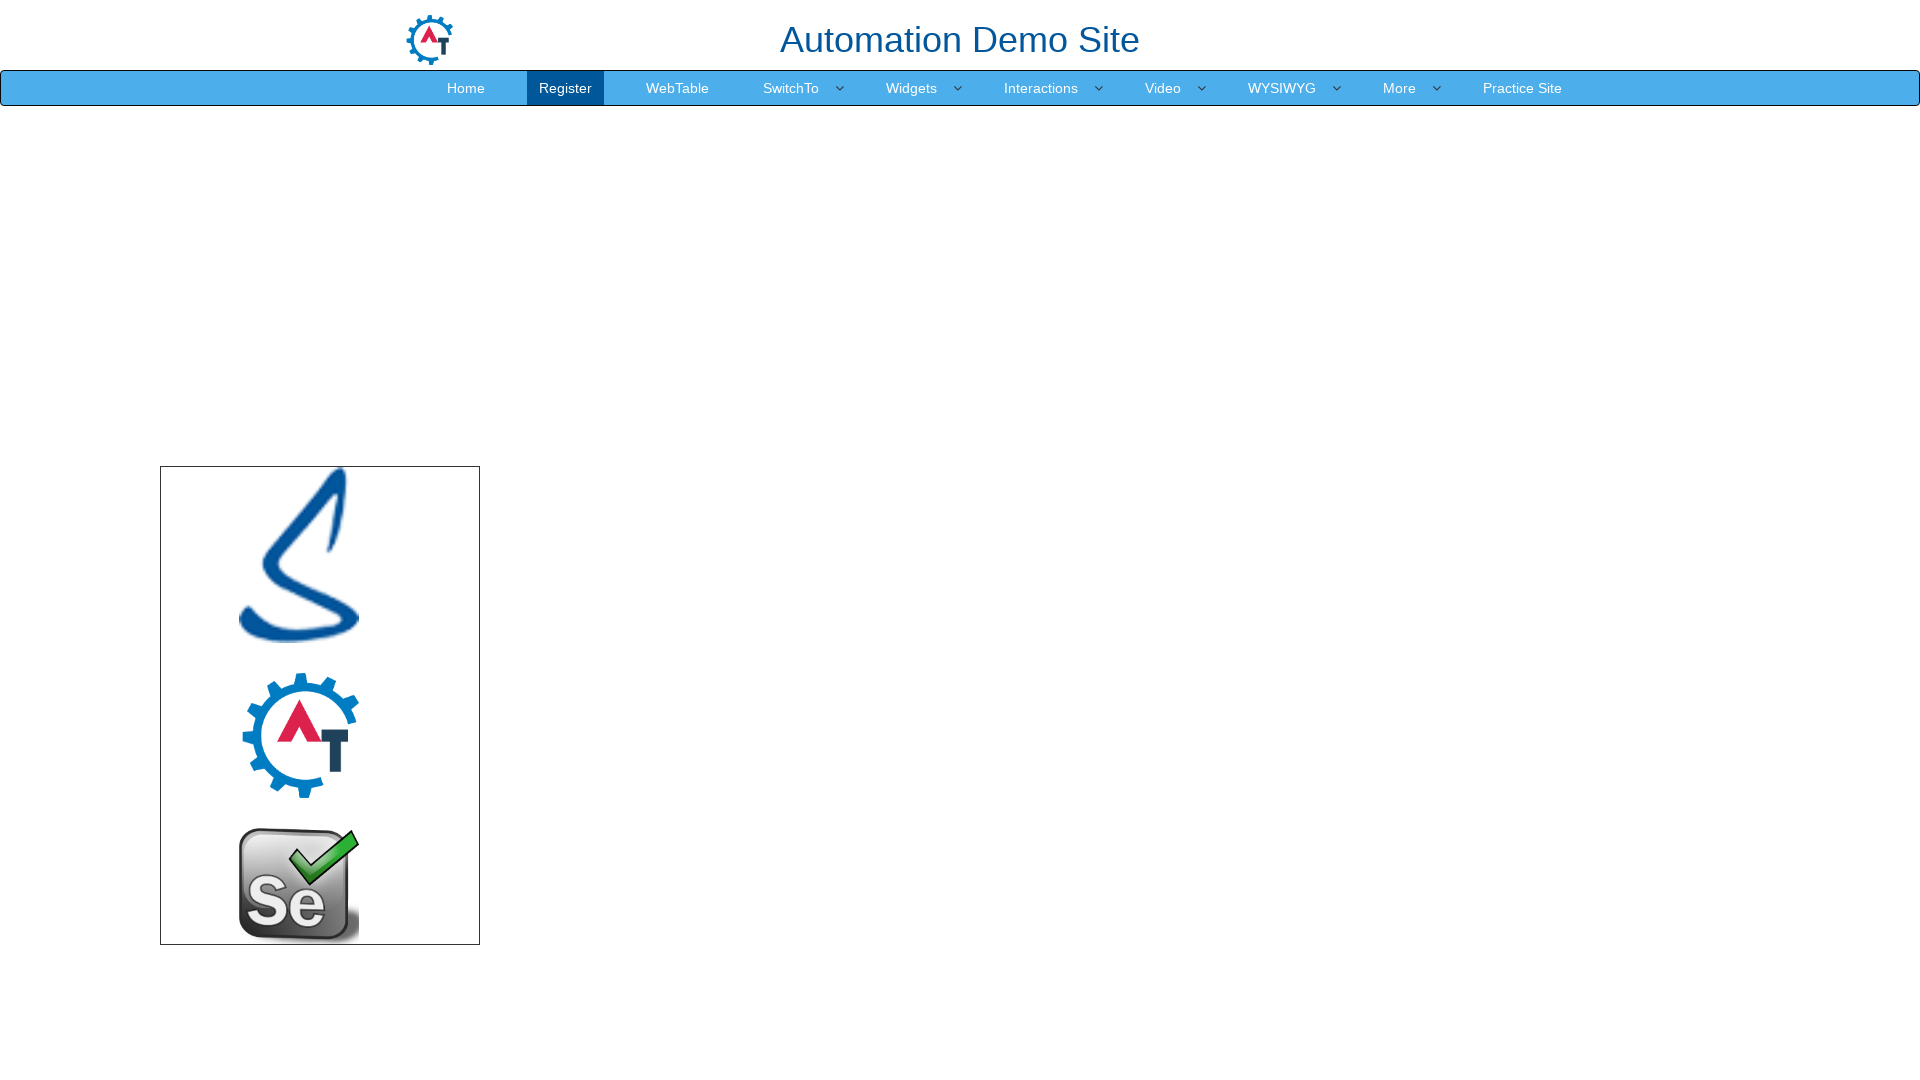

Dragged logo image to drop area at (1120, 651)
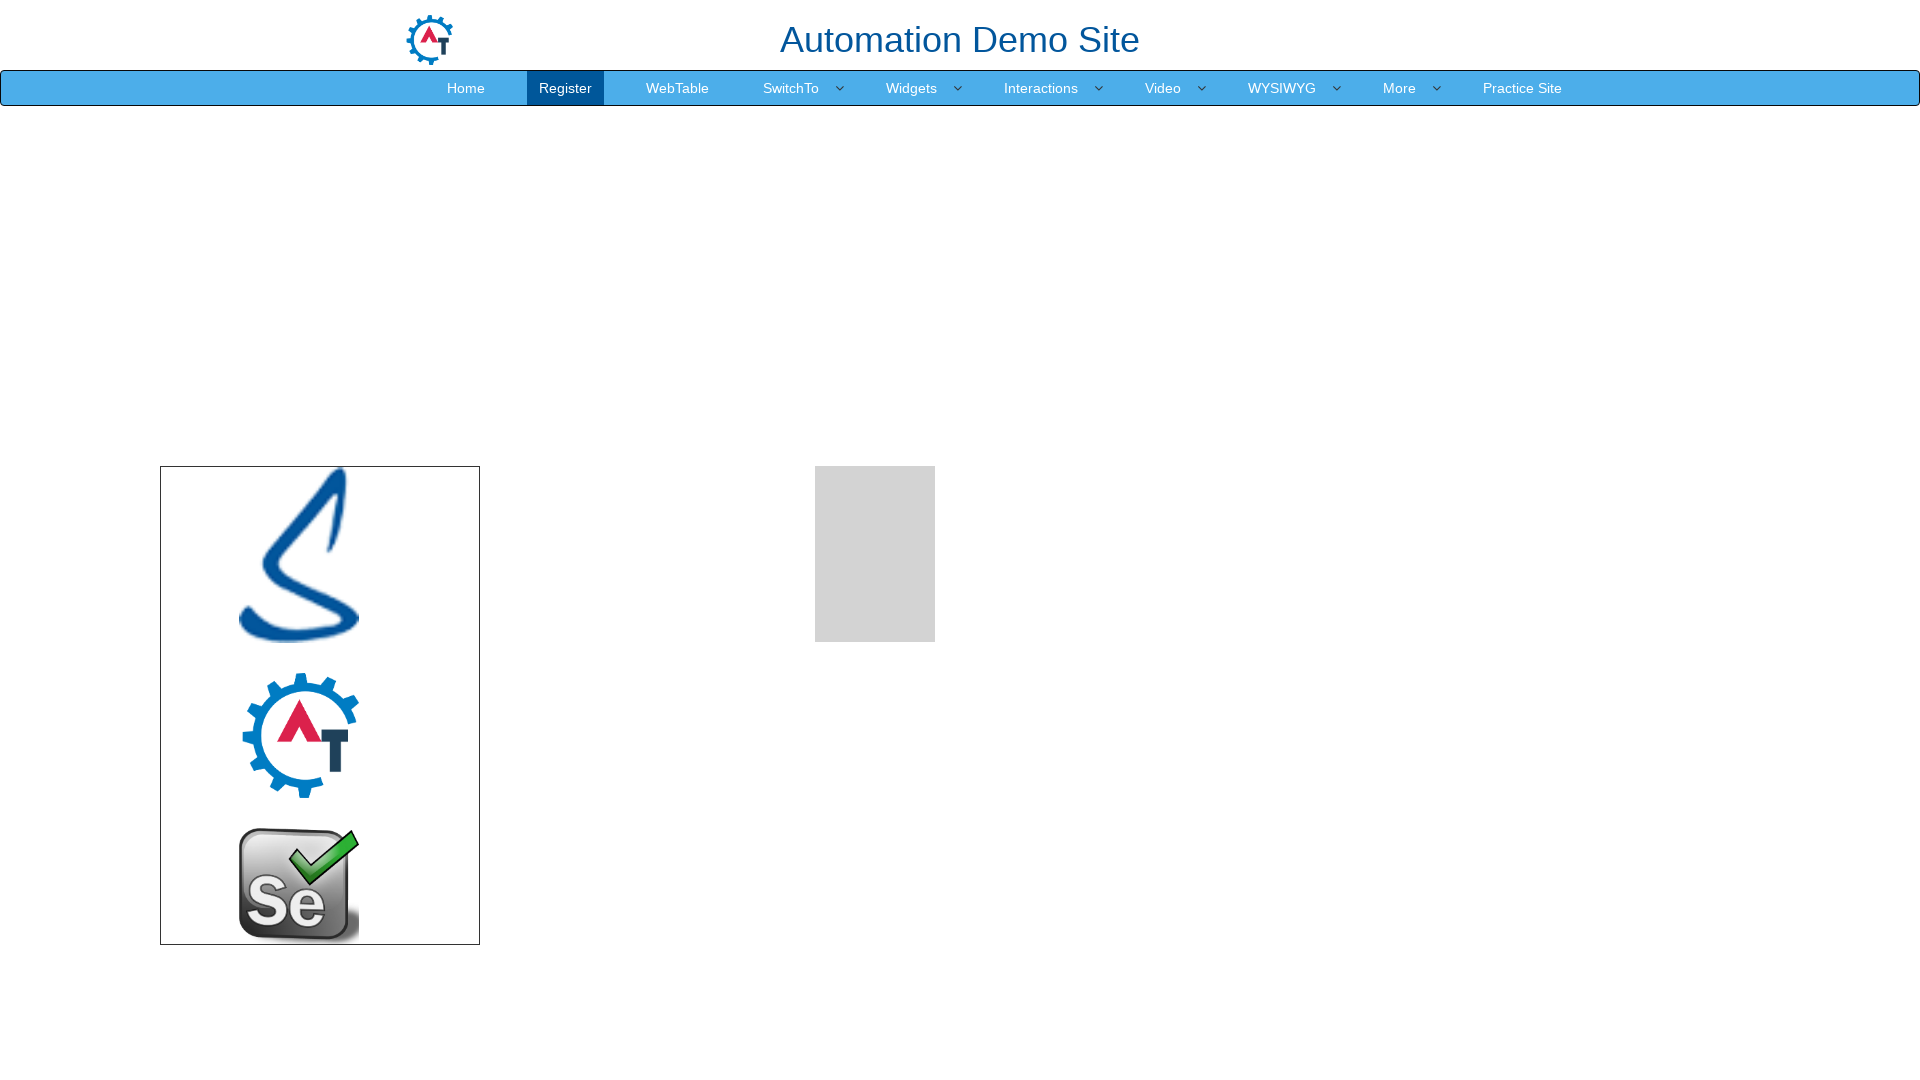

Waited 1 second to observe drag and drop result
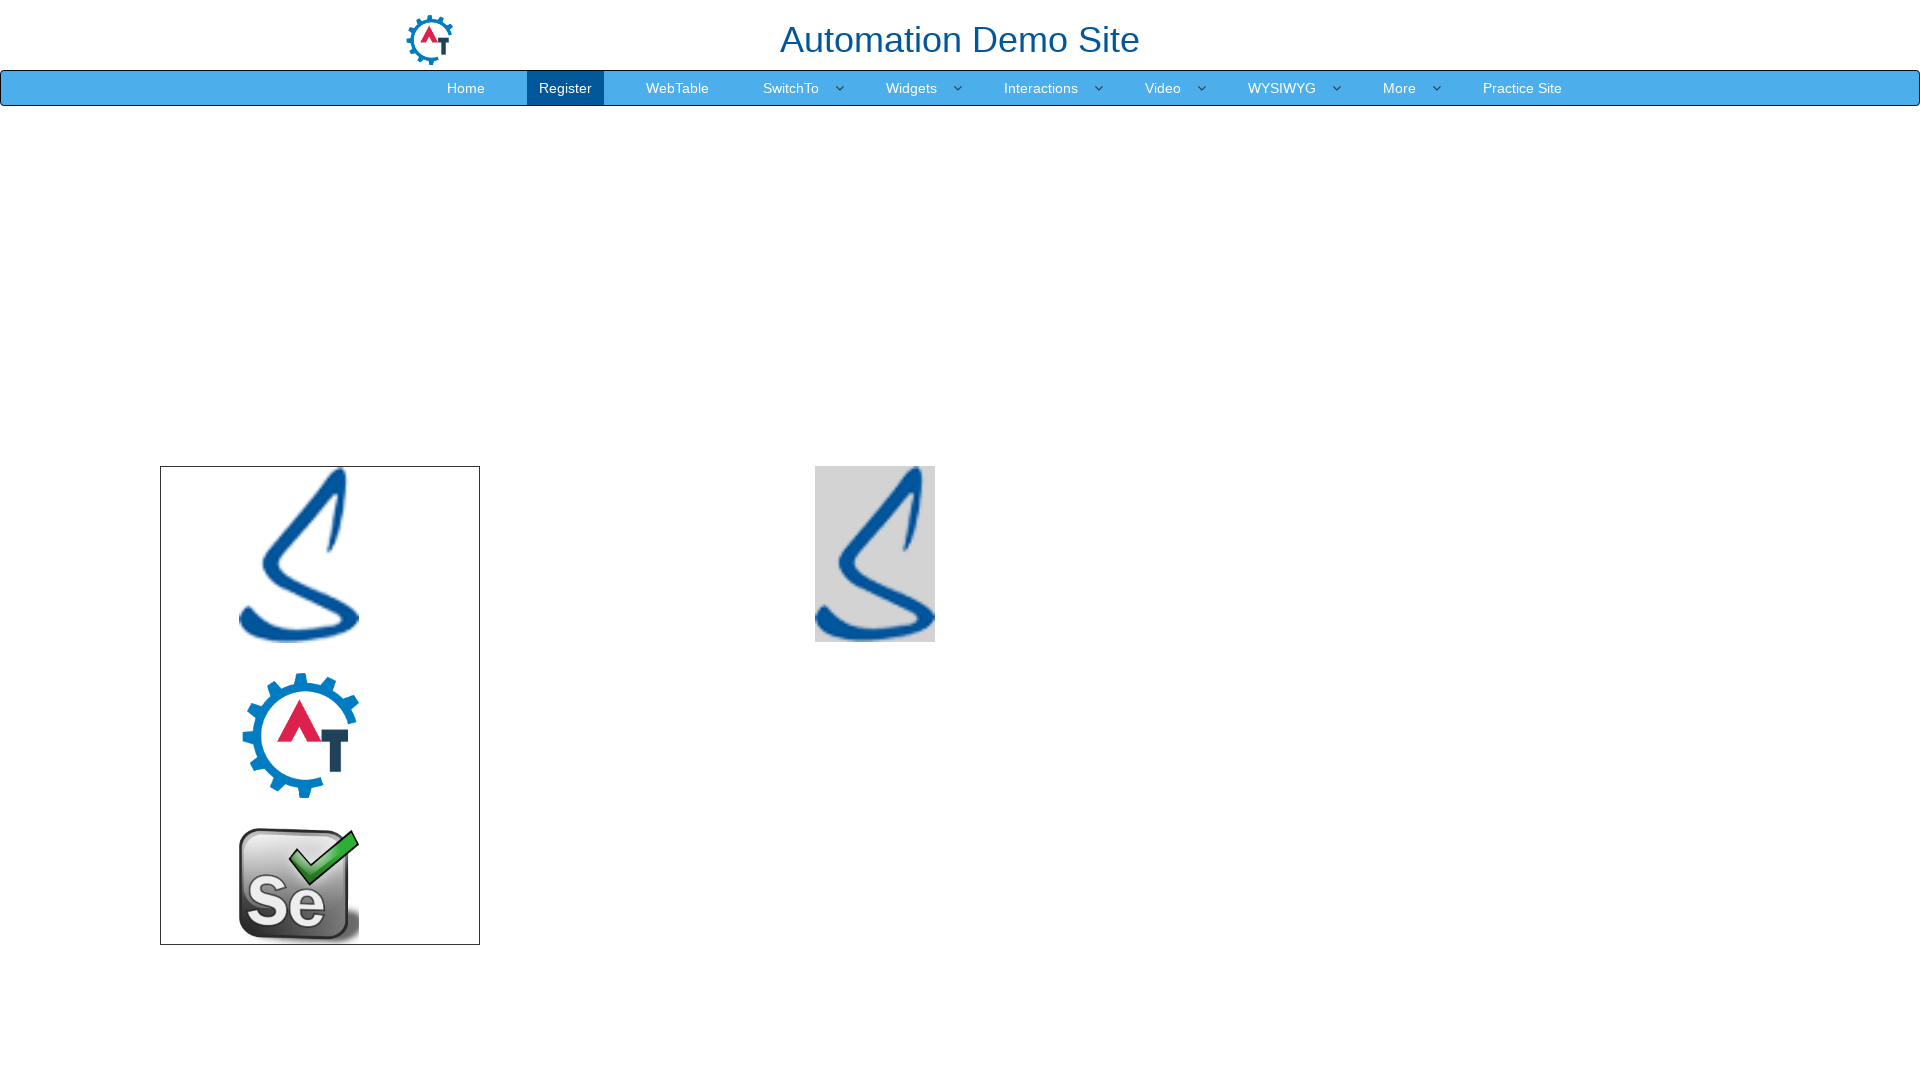

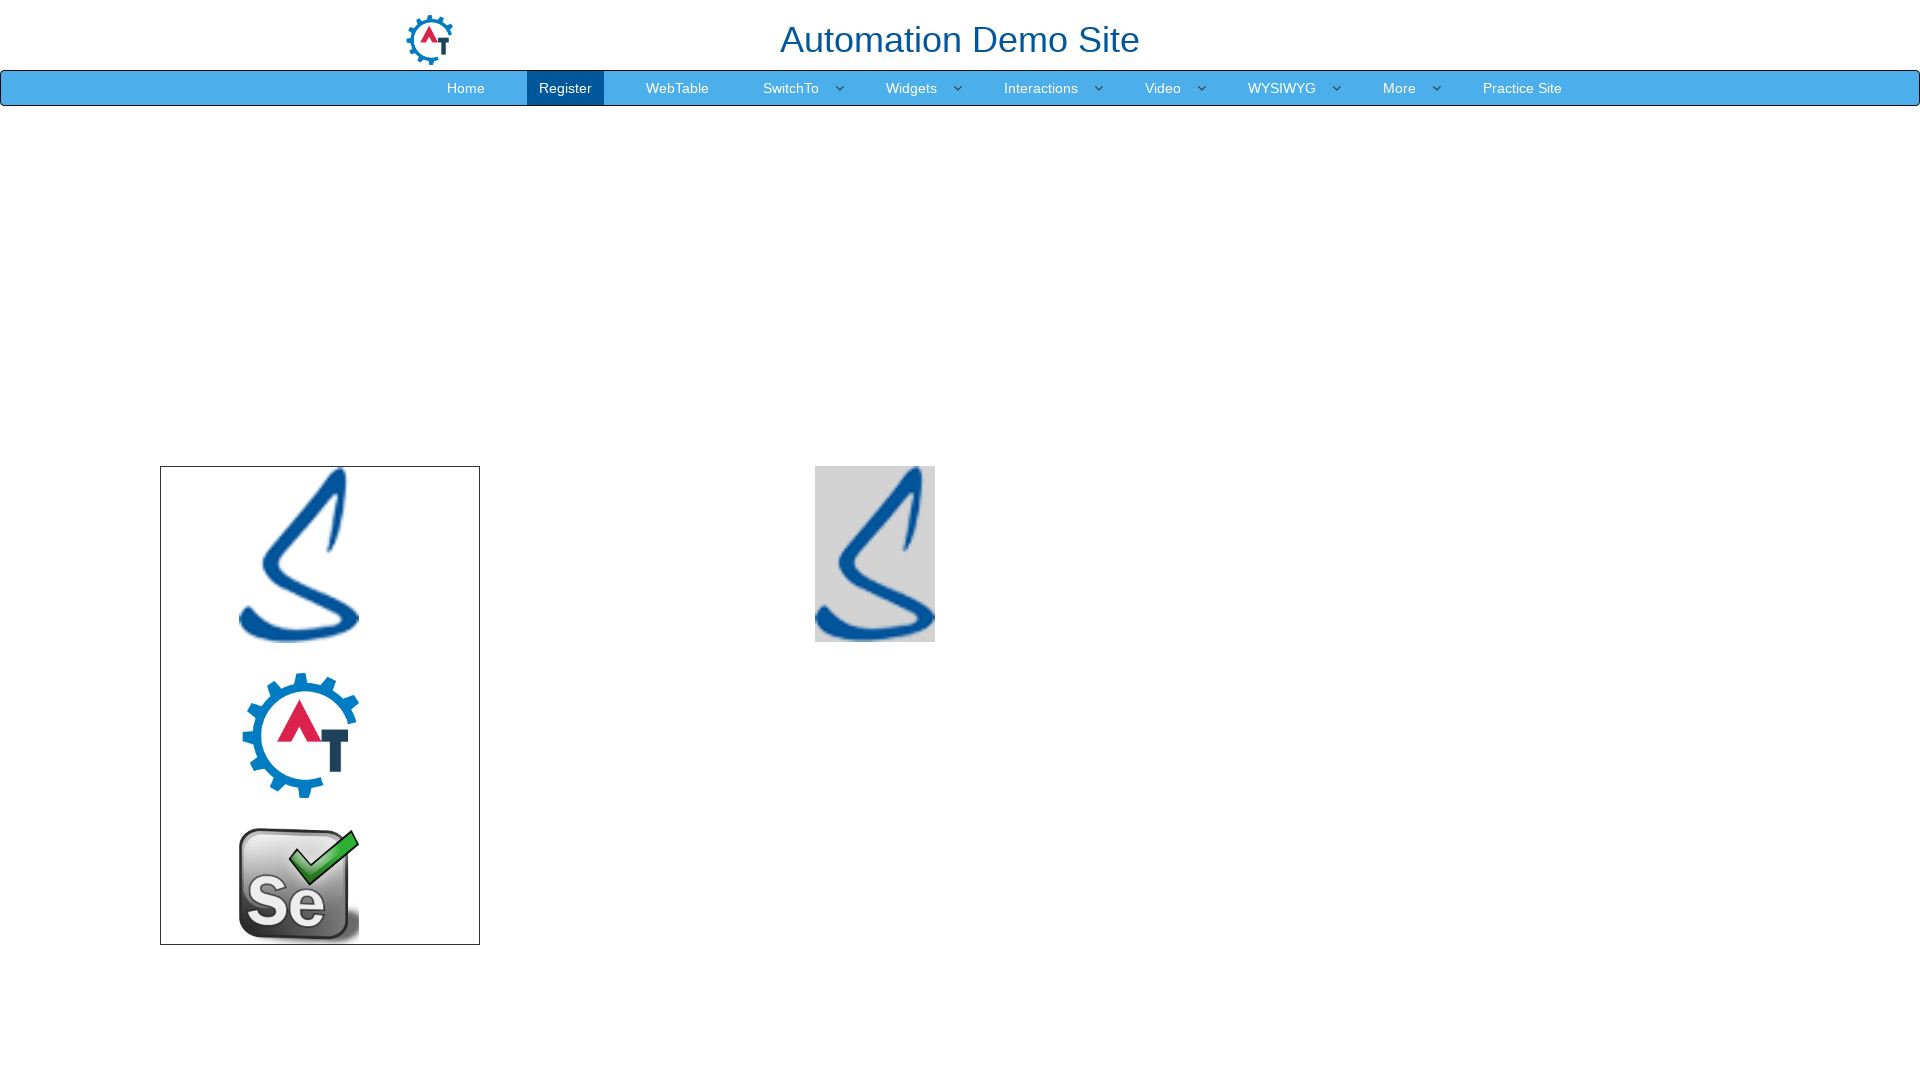